Tests the search functionality on Python.org by searching for 'blahblah' and verifying that no results are found

Starting URL: https://www.python.org

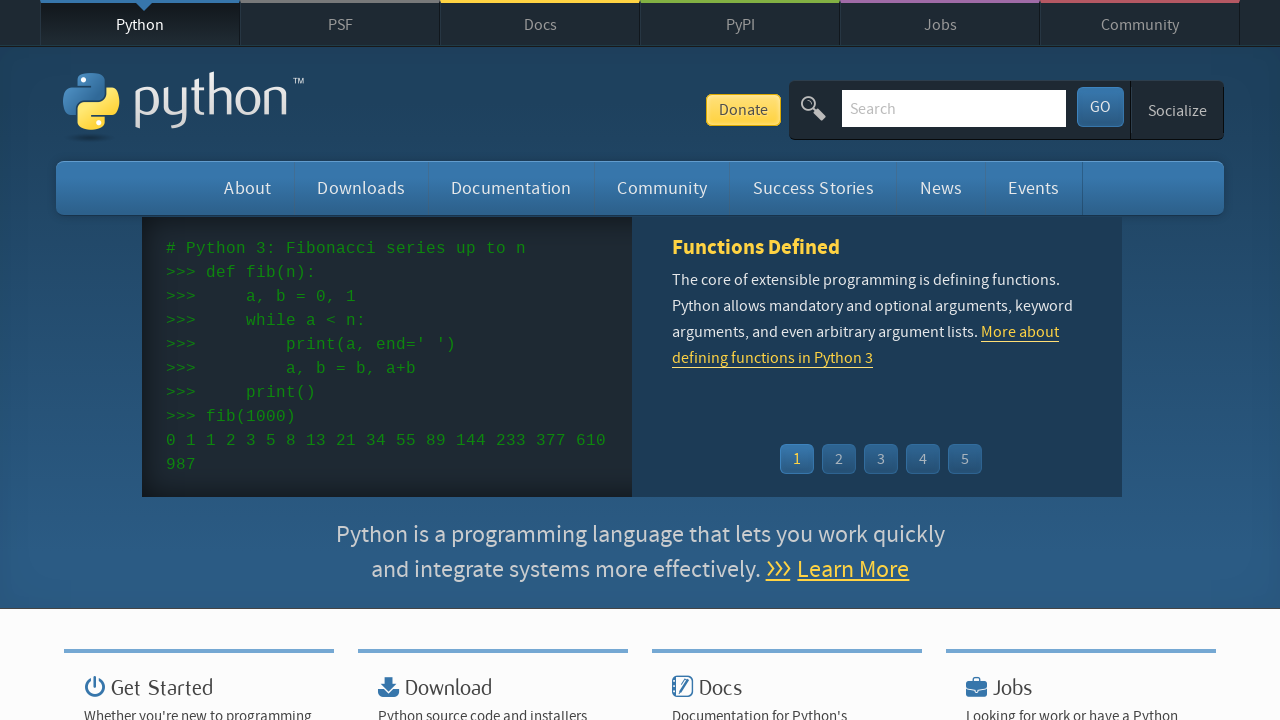

Filled search field with 'blahblah' on input[name='q']
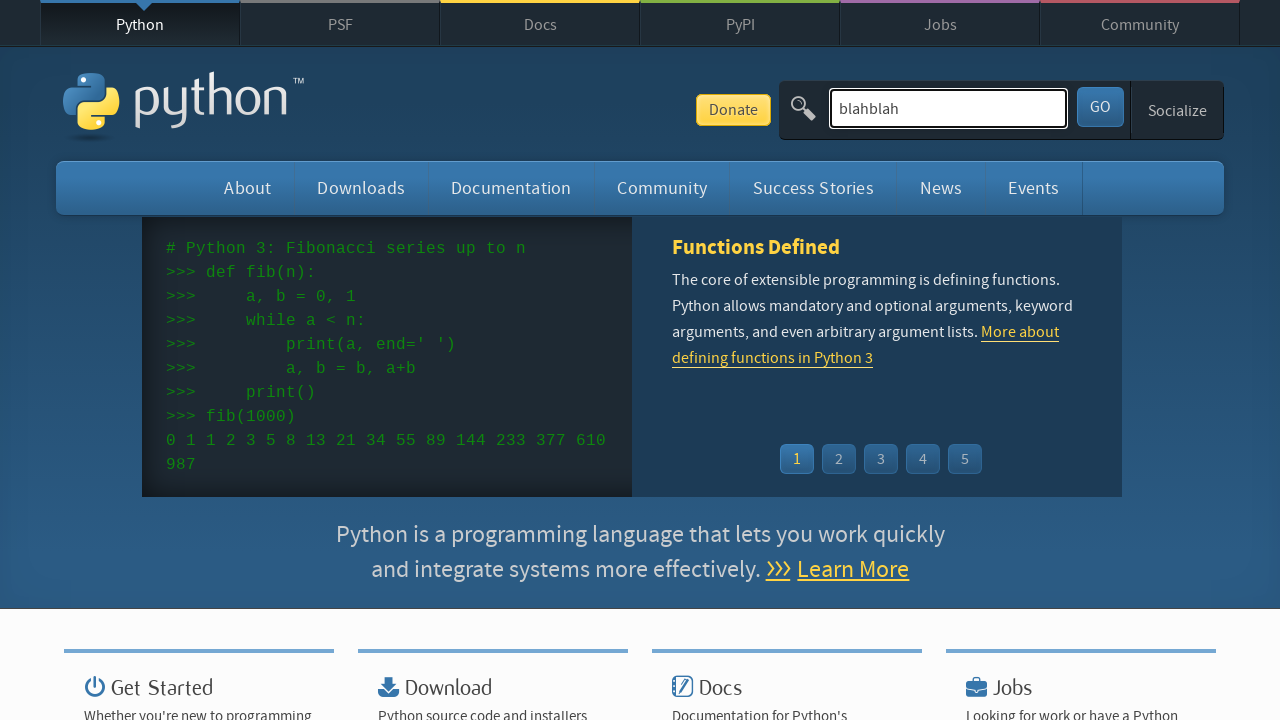

Clicked submit button to search for 'blahblah' at (1100, 107) on button[type='submit']
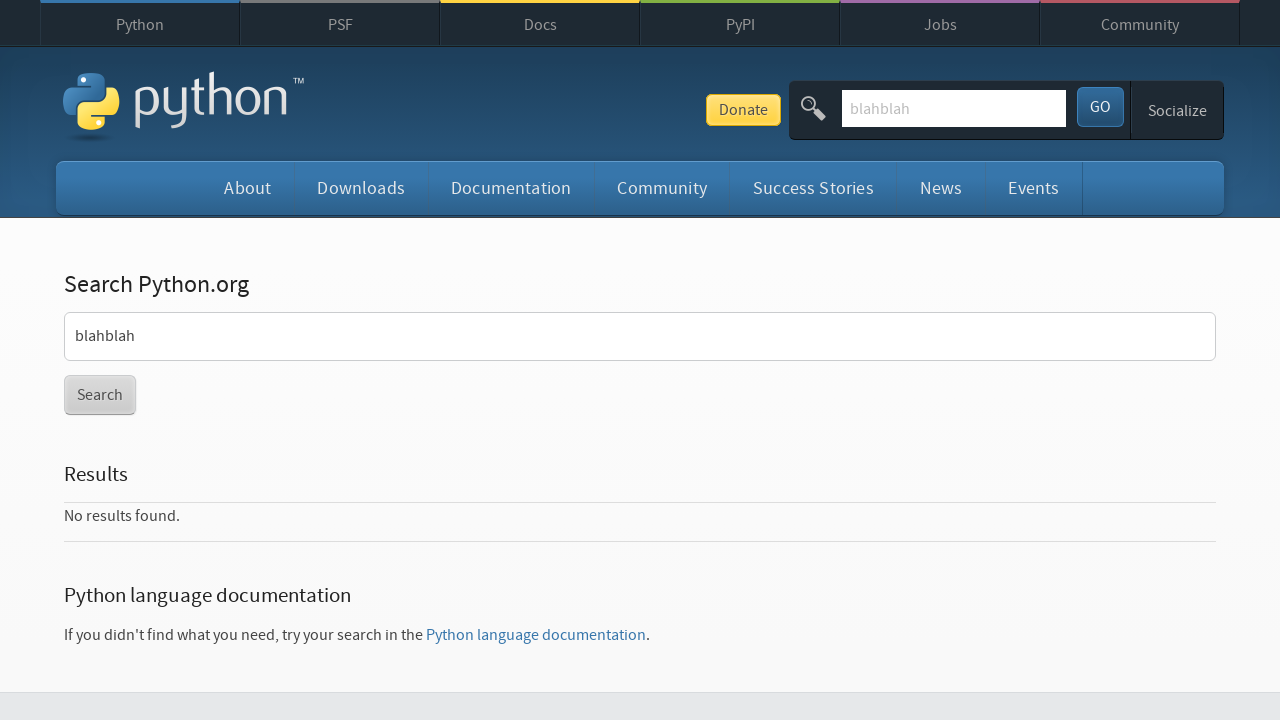

Search results section loaded
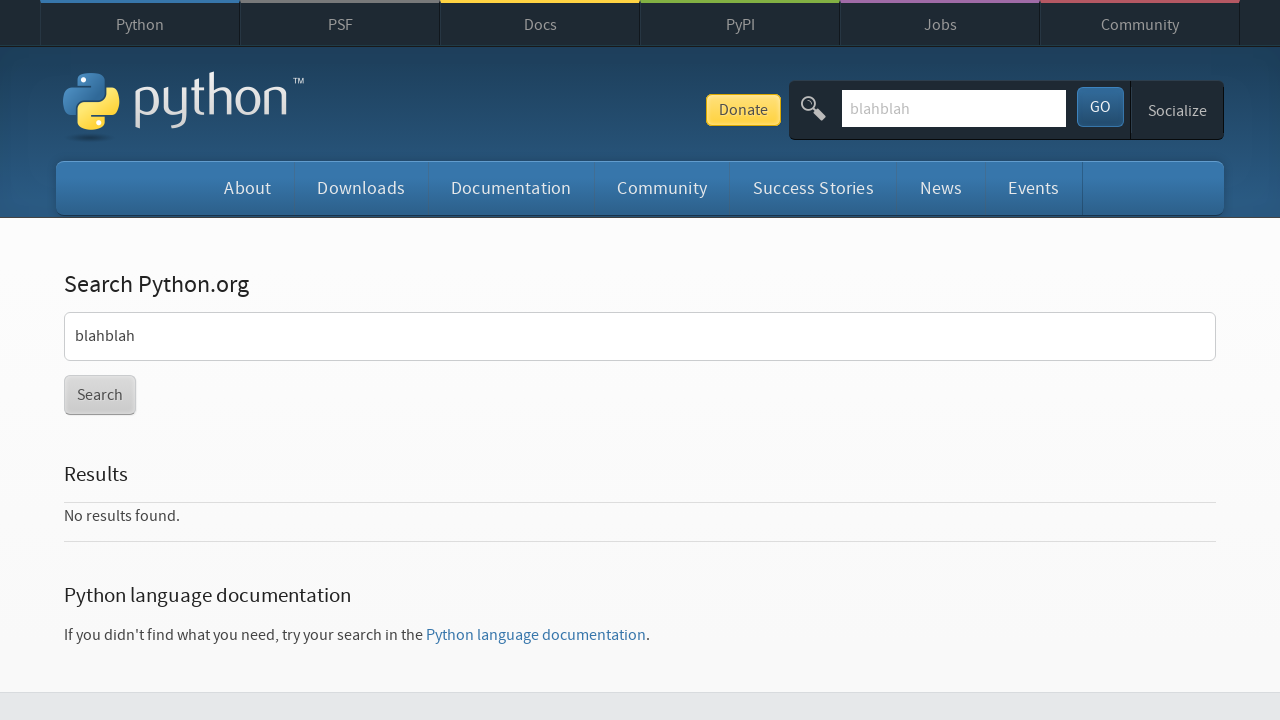

Retrieved search results text content
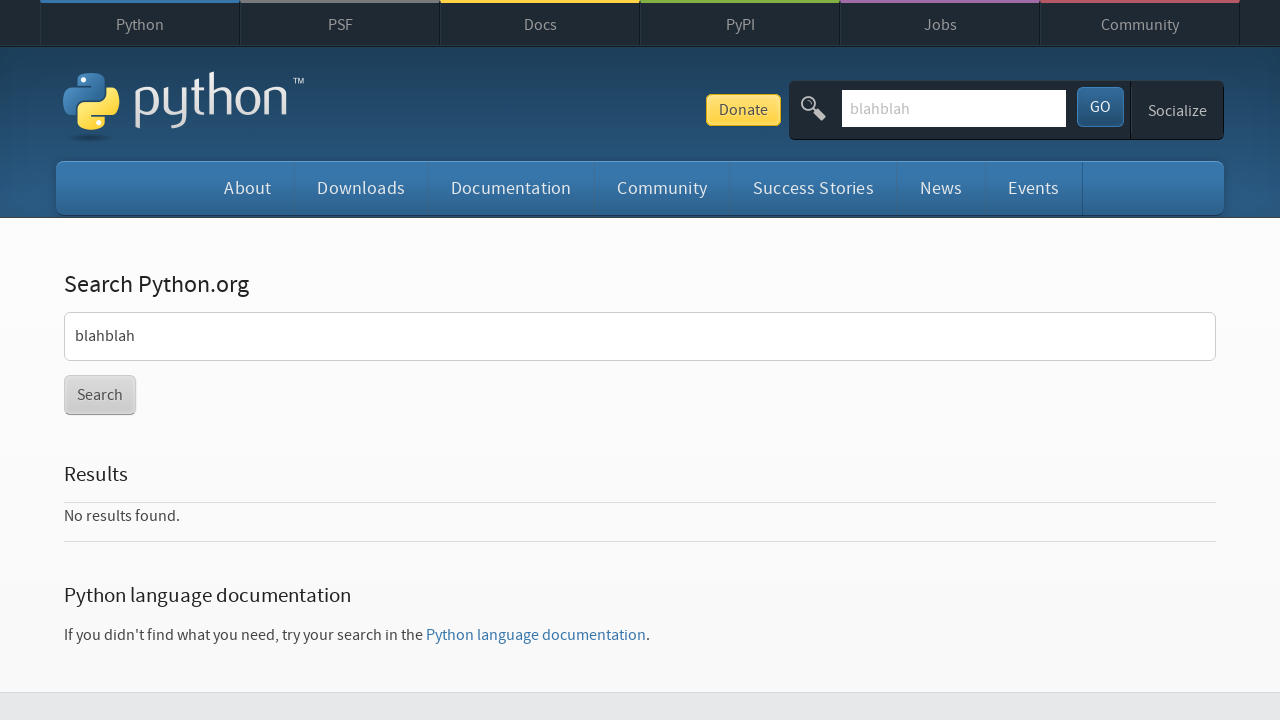

Verified that 'No results found.' message is displayed
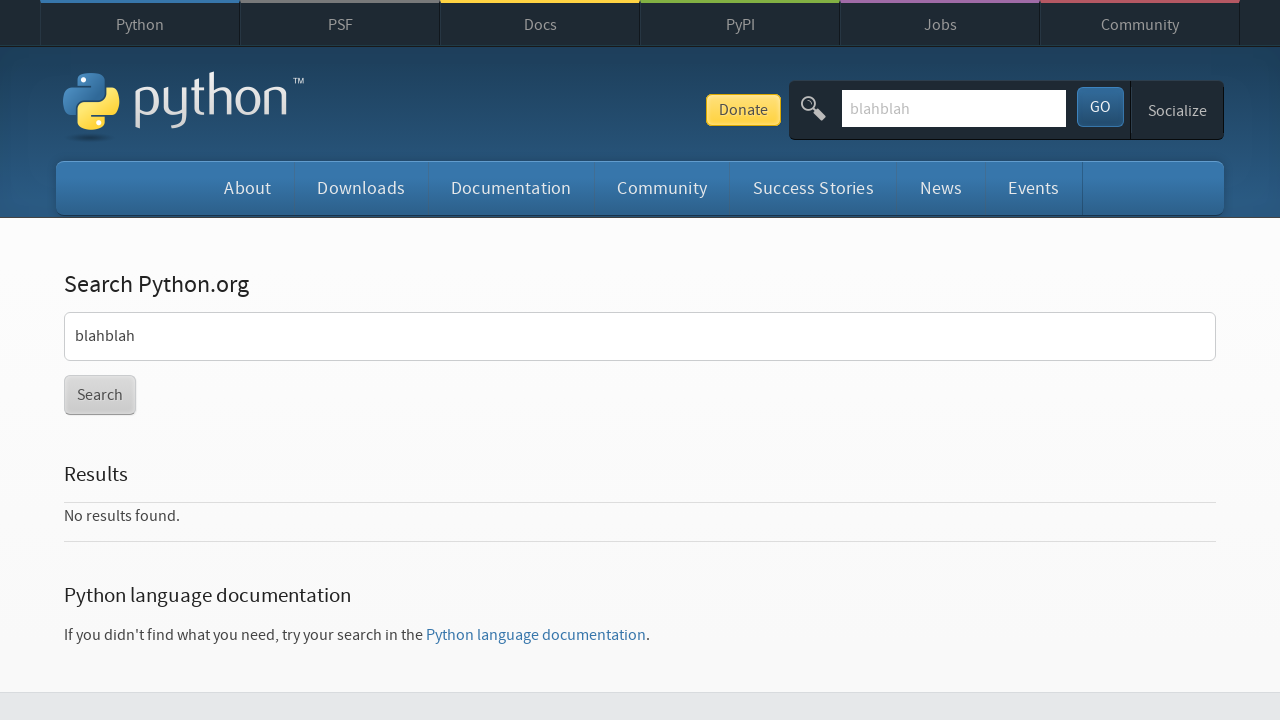

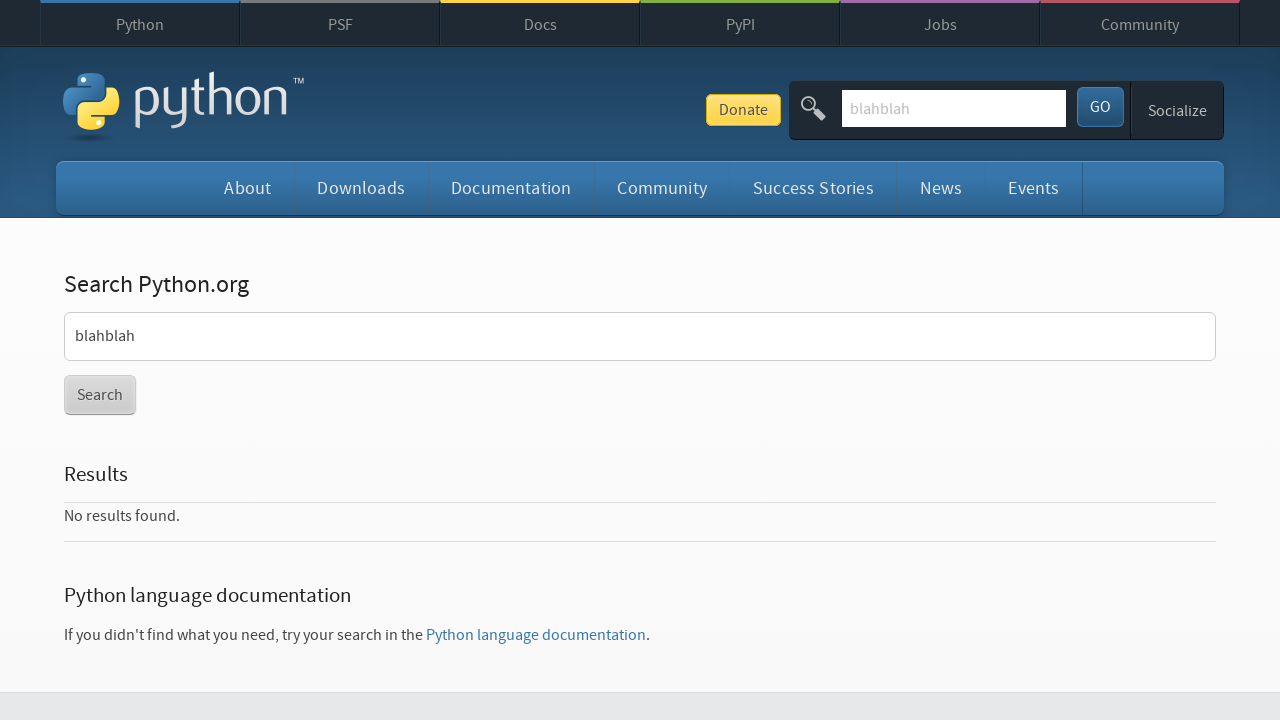